Tests a whiteboard application by creating a named board, drawing a rectangle using the rectangle tool, then using the hand tool to pan the canvas around.

Starting URL: https://wbo.ophir.dev/

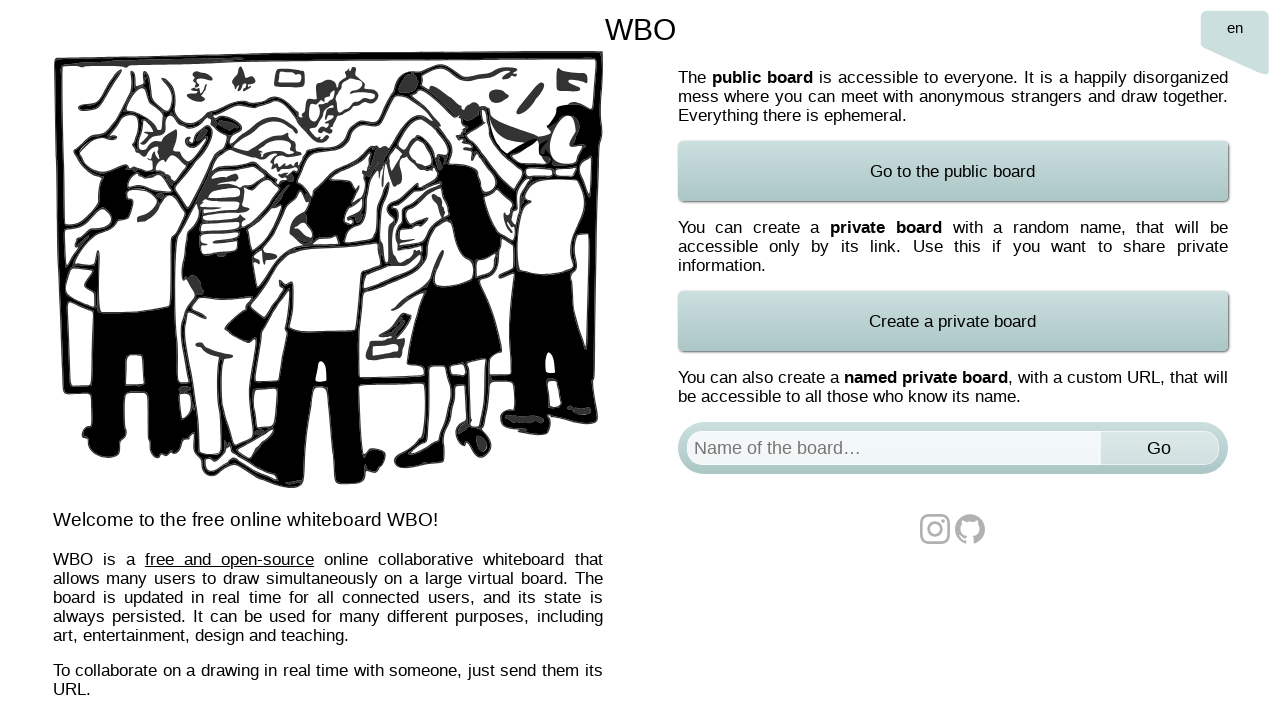

Waited for page to load (networkidle)
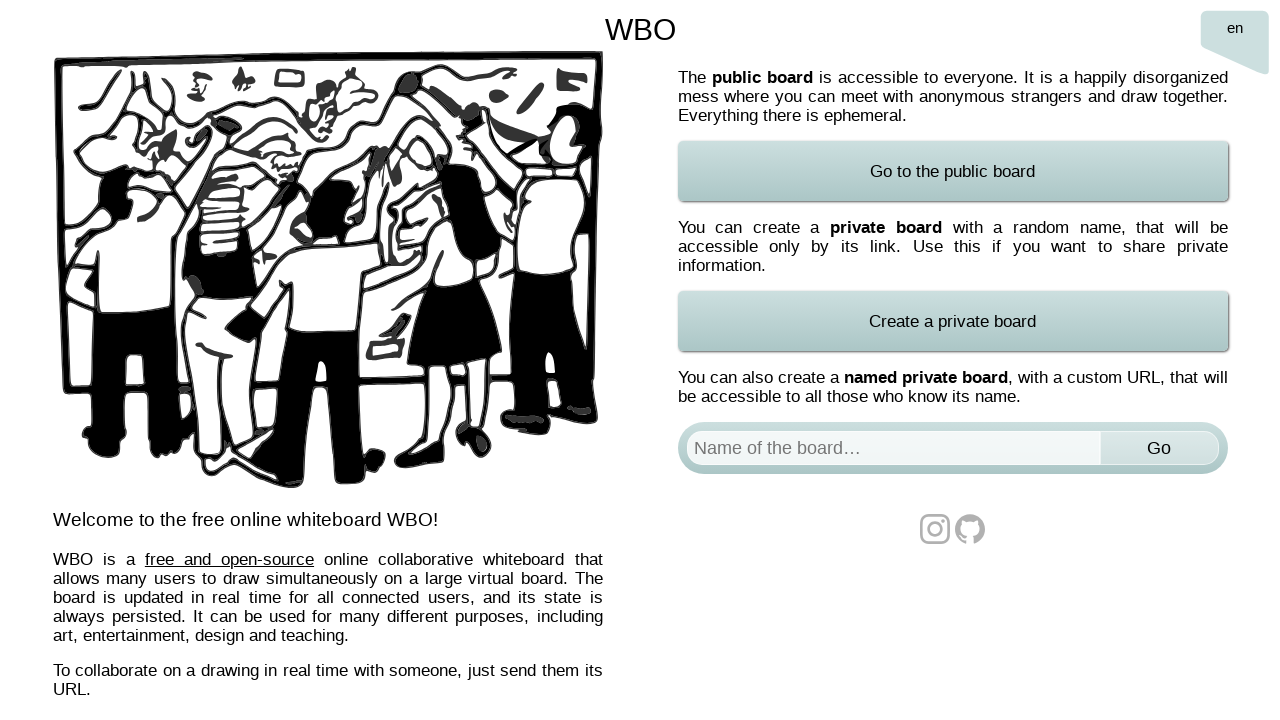

Filled board name field with 'Test Board' on #board
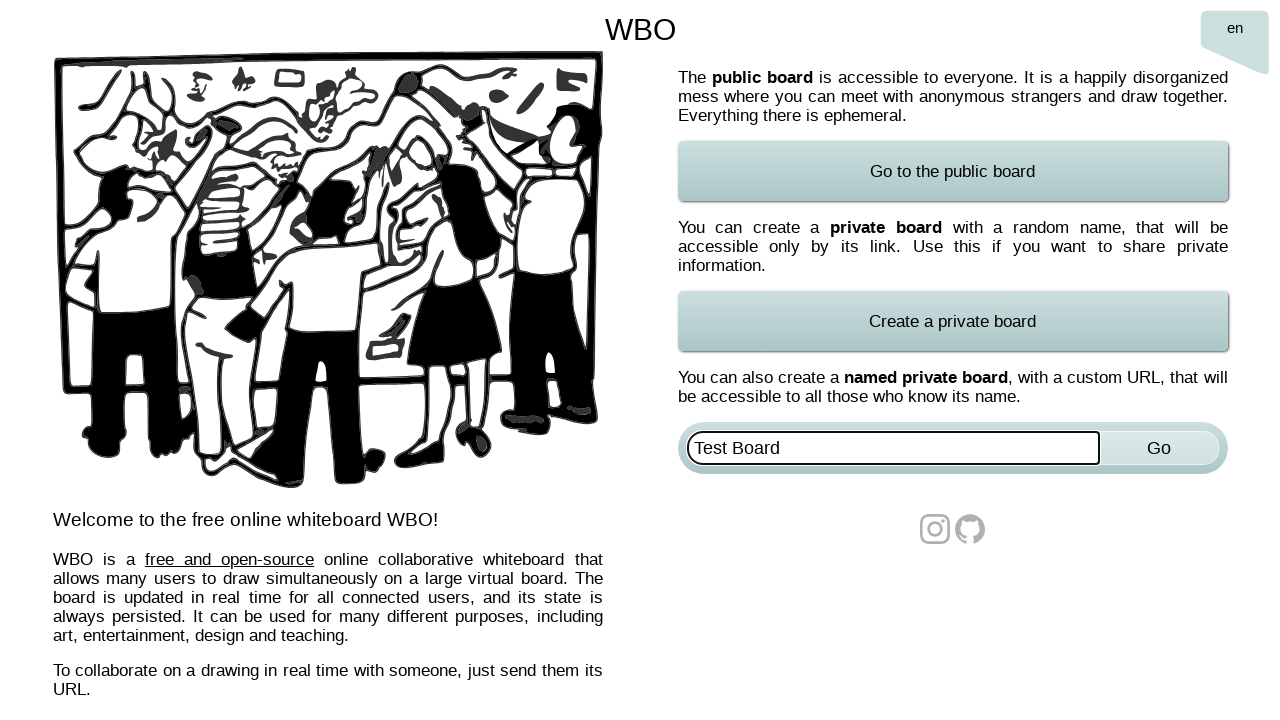

Clicked Go button to create named board at (1159, 448) on xpath=//*[@id='named-board-form']/input[2]
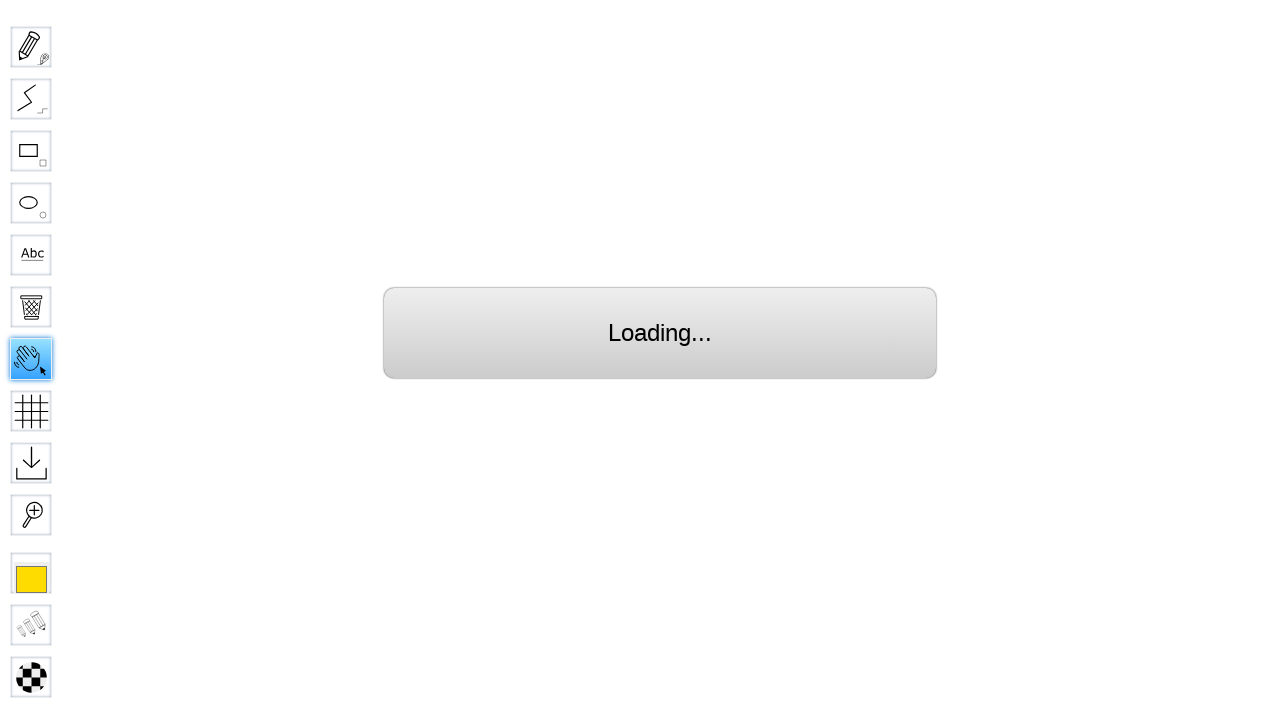

Waited for board to load (networkidle)
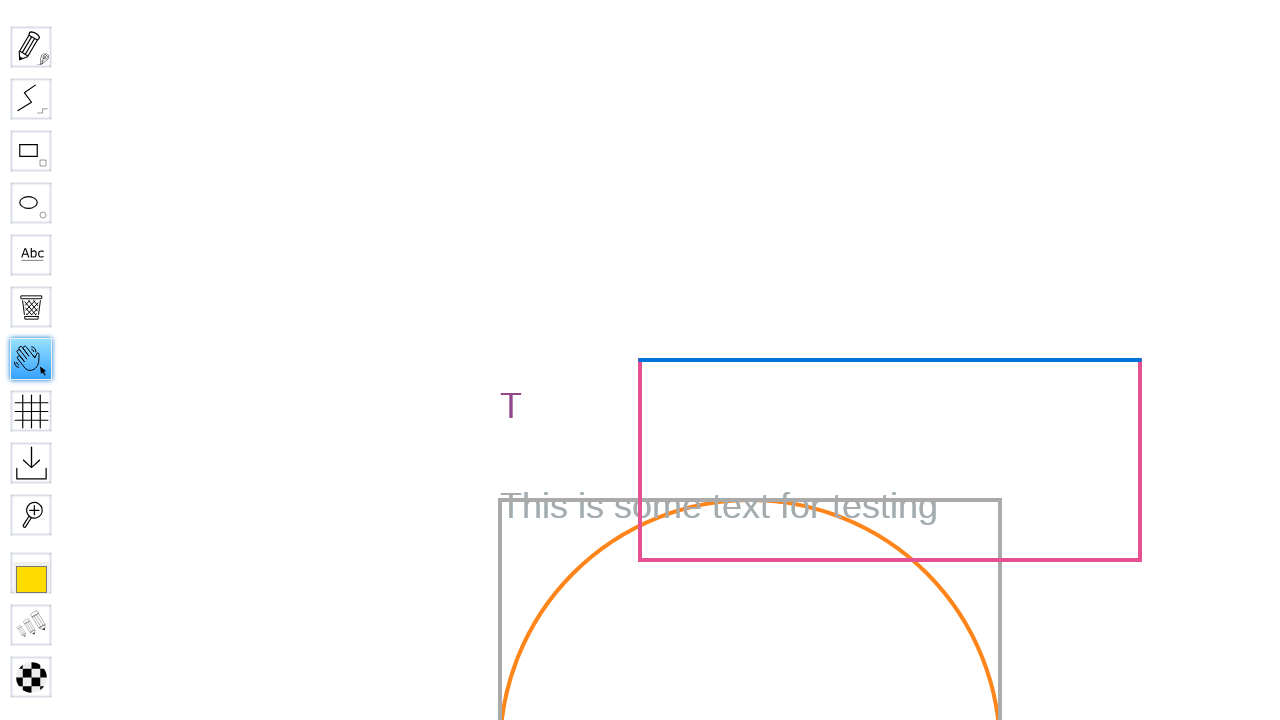

Waited for 1 second for board initialization
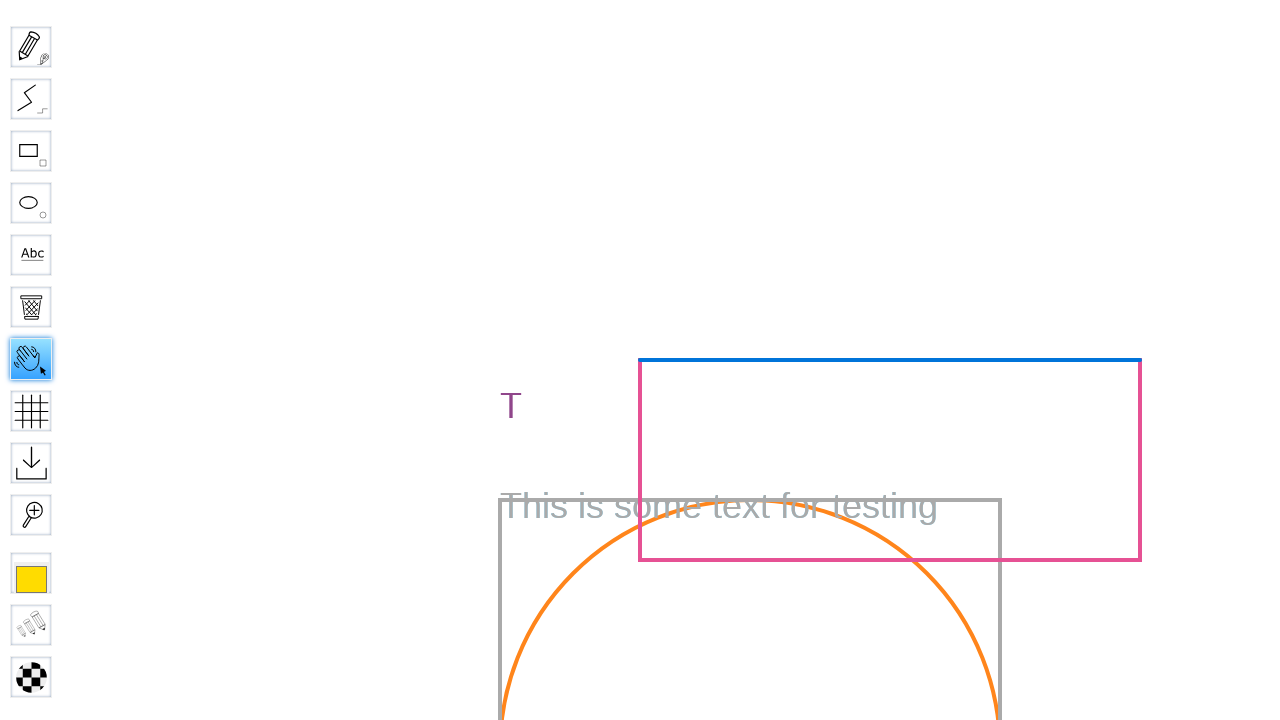

Selected Rectangle tool at (31, 151) on #toolID-Rectangle
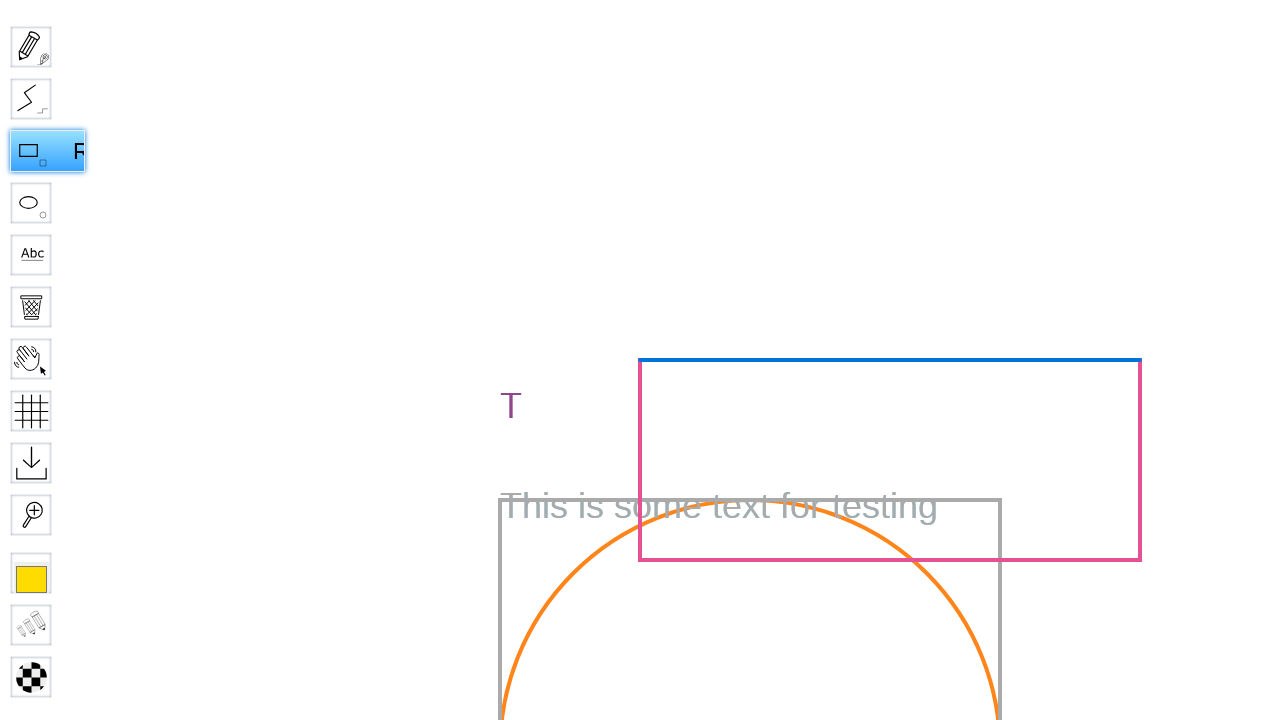

Retrieved canvas bounding box
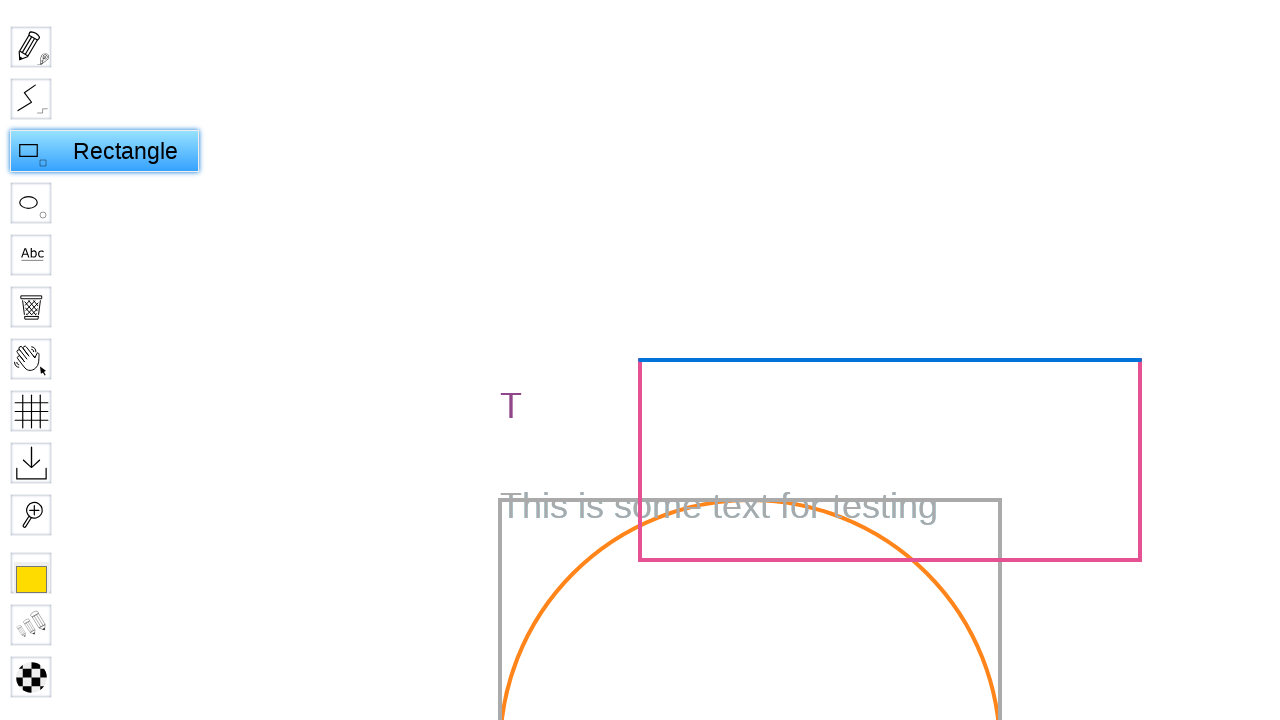

Moved mouse to canvas center at (1320, 1259)
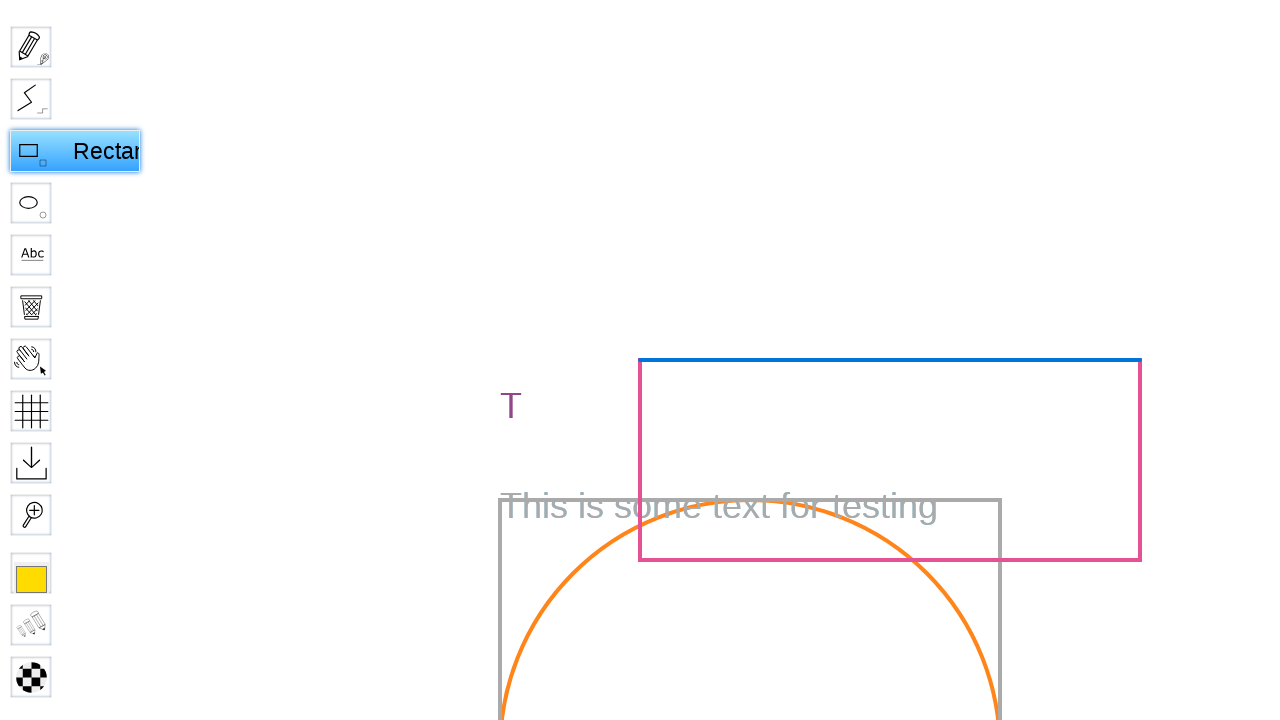

Pressed mouse button down to start drawing rectangle at (1320, 1259)
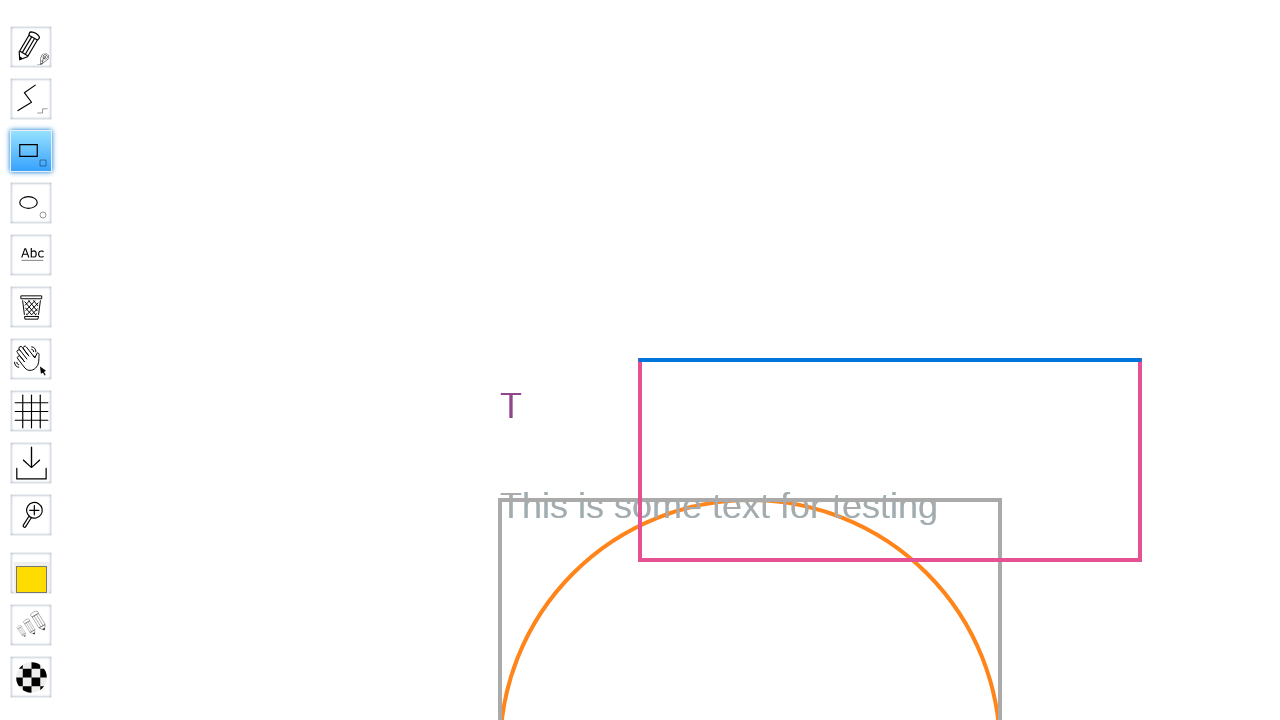

Moved mouse right to draw rectangle width at (1820, 1259)
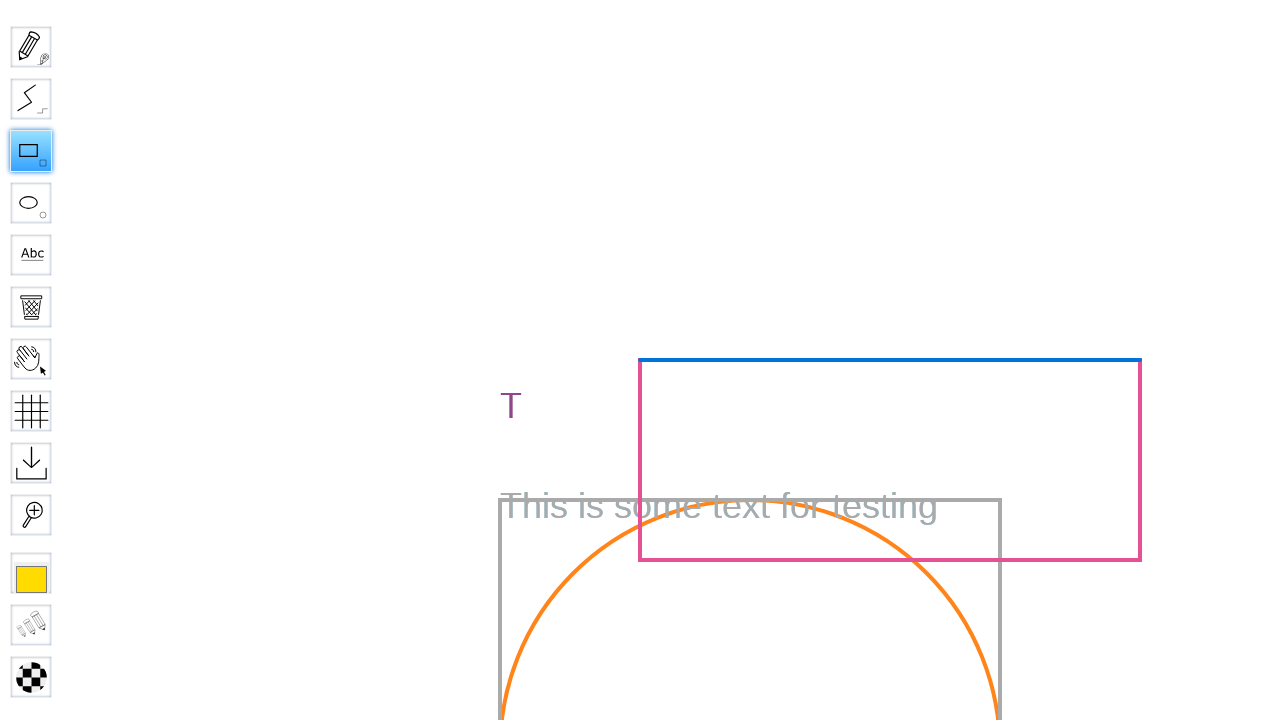

Waited during rectangle drawing
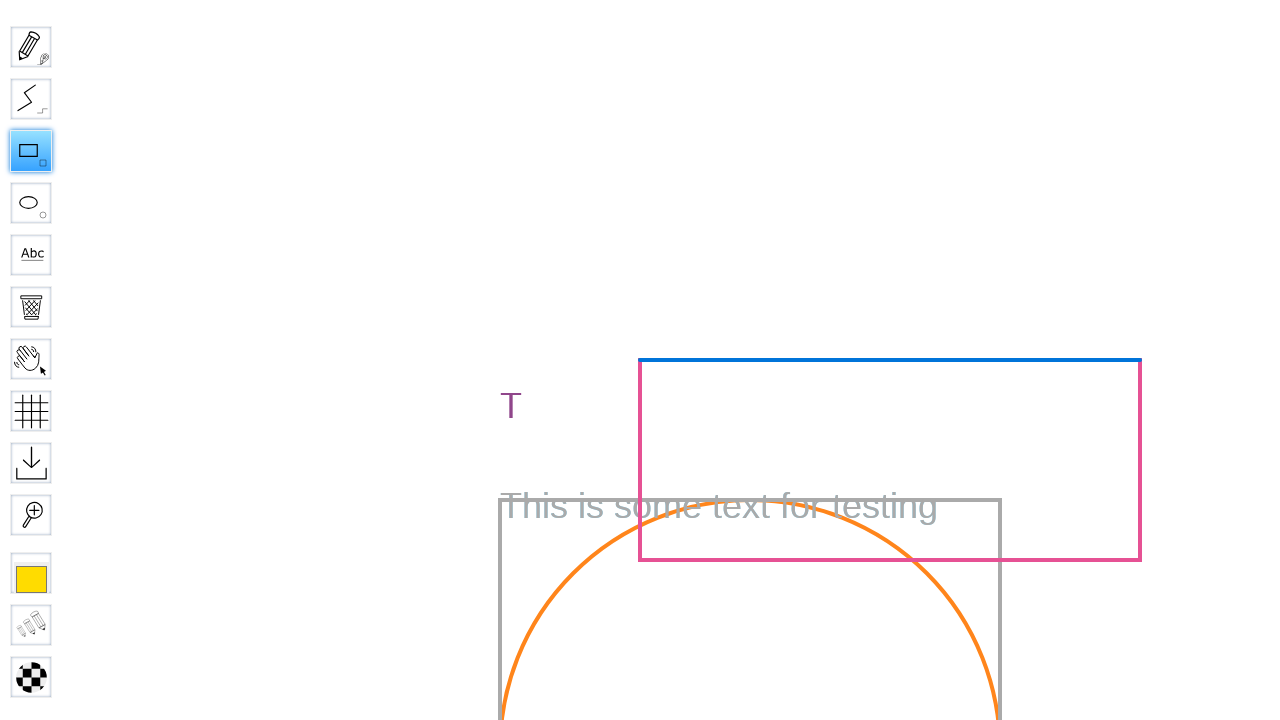

Moved mouse down to draw rectangle height at (1820, 1459)
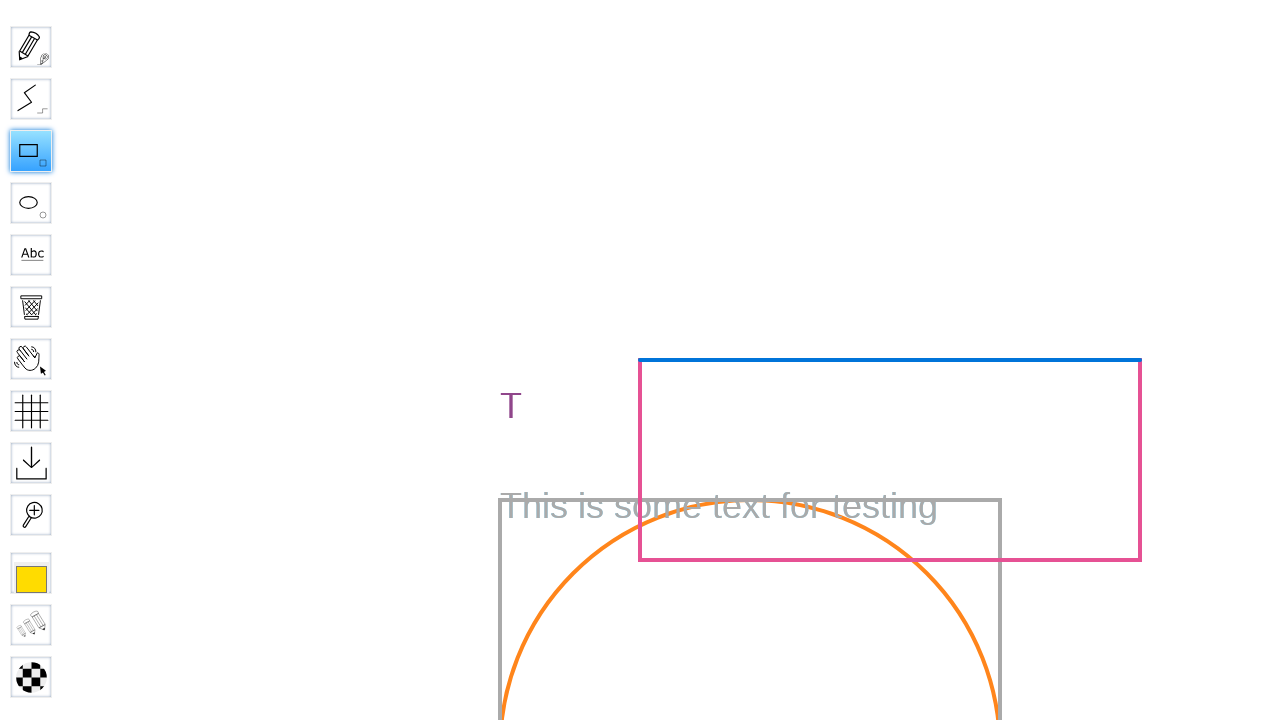

Waited during rectangle drawing
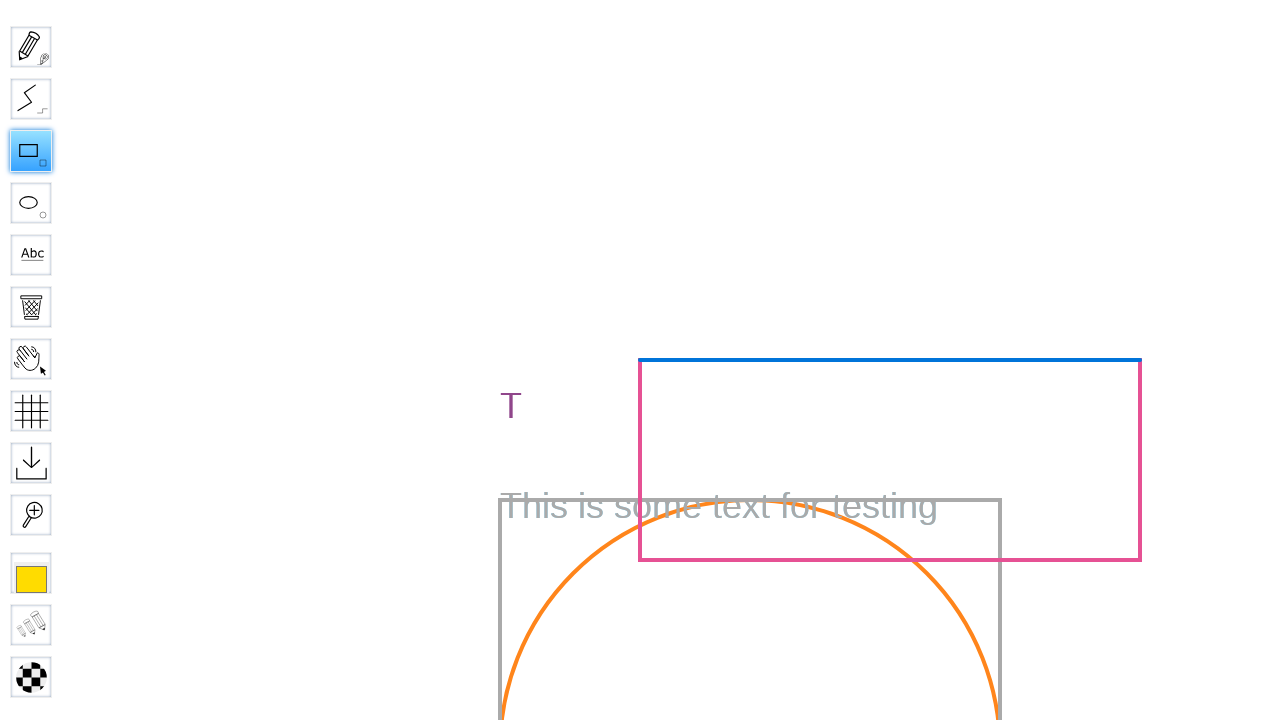

Released mouse button to complete rectangle drawing at (1820, 1459)
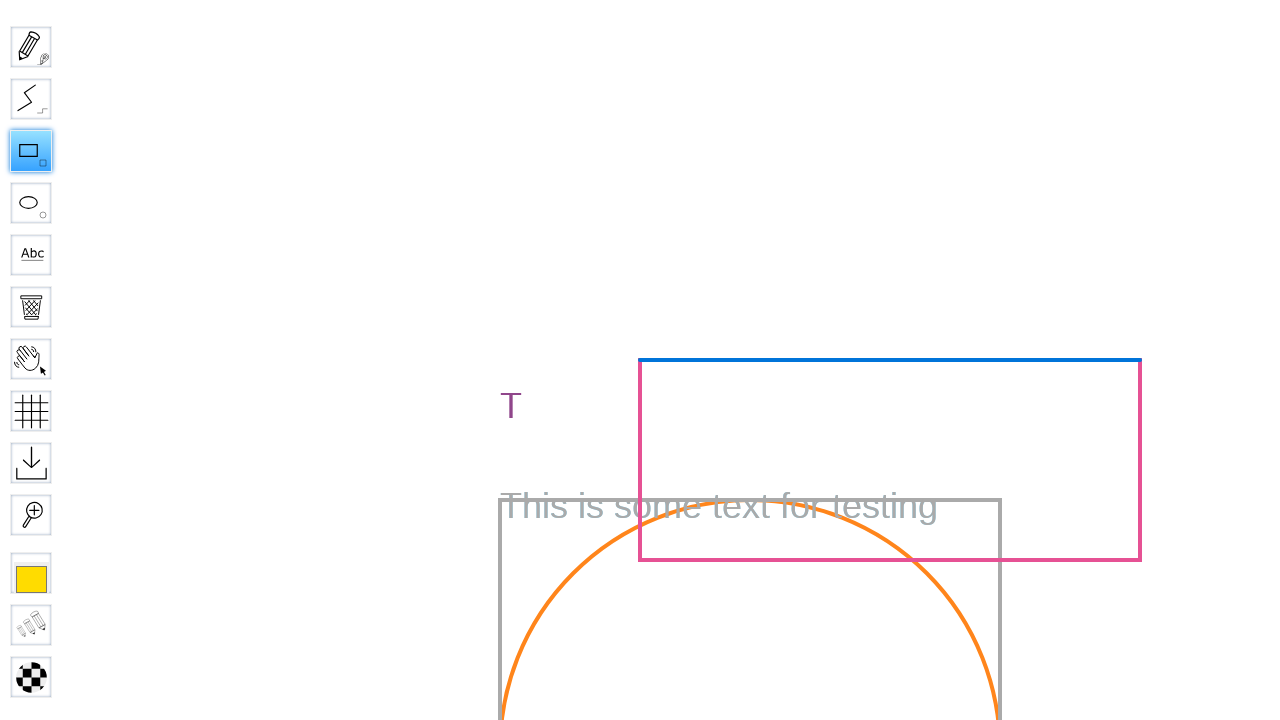

Selected Hand tool for panning at (31, 359) on #toolID-Hand
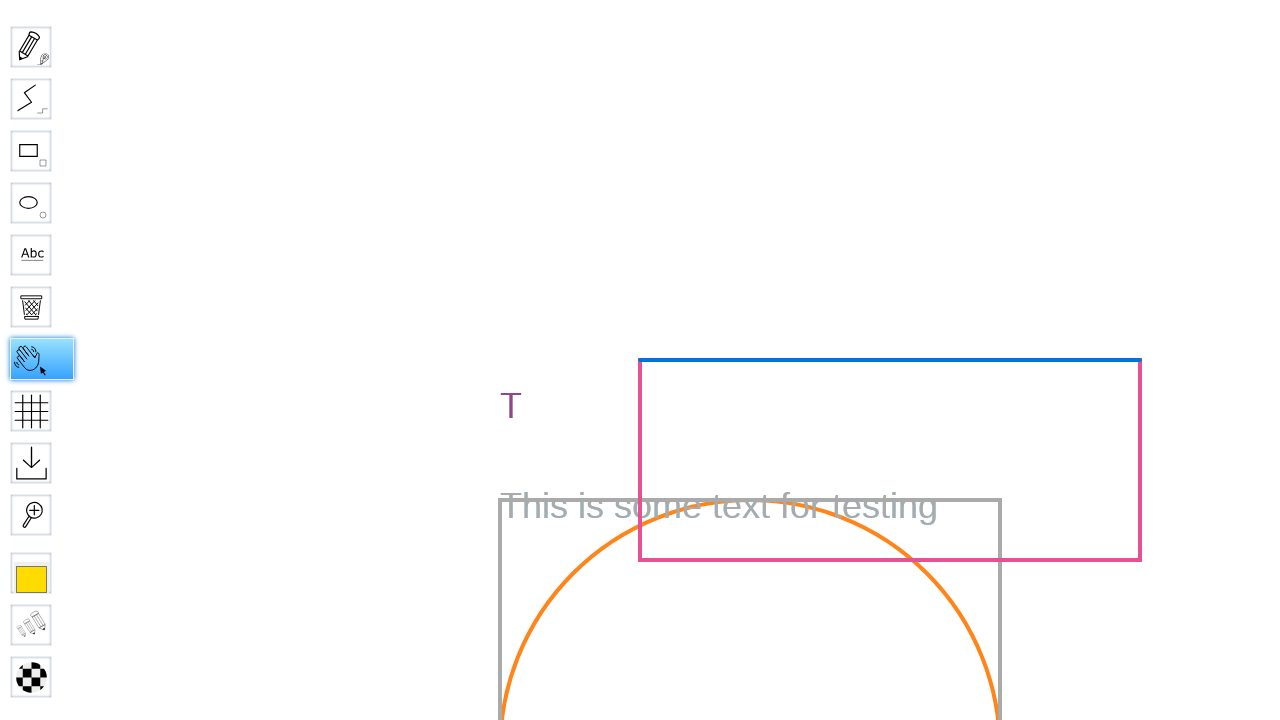

Moved mouse to starting position for left pan at (1320, 1259)
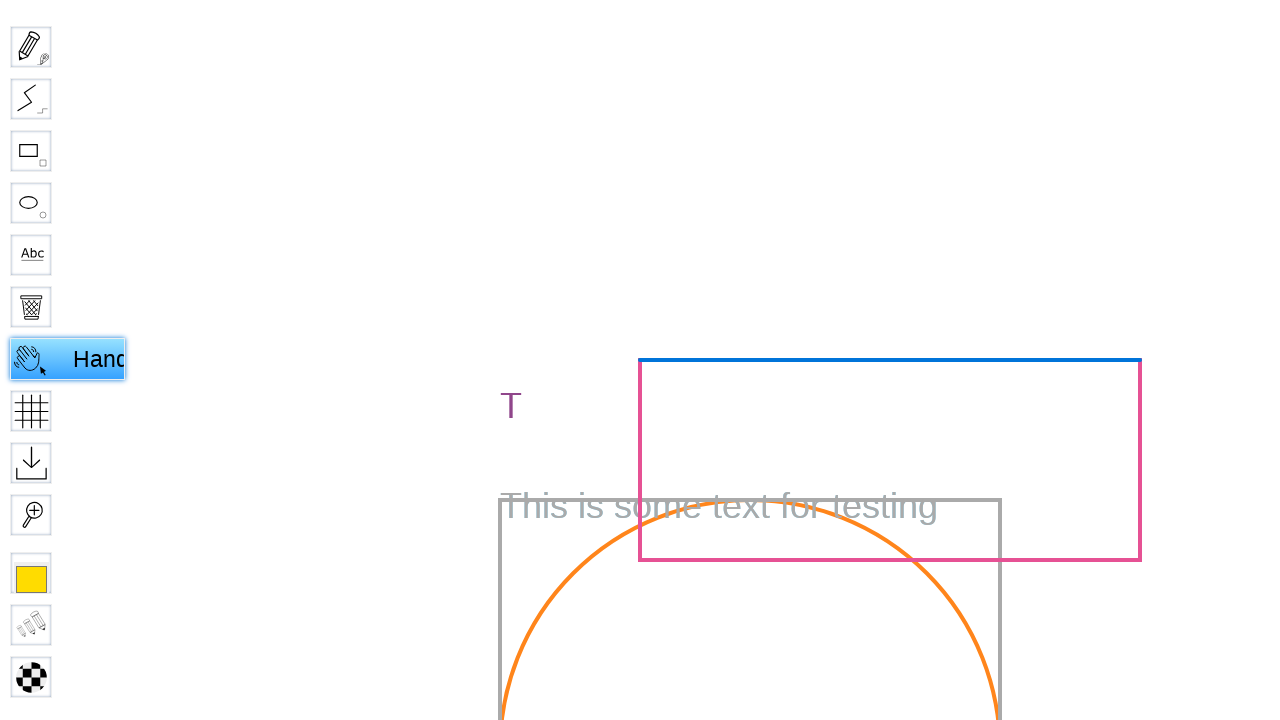

Pressed mouse button down to start left pan at (1320, 1259)
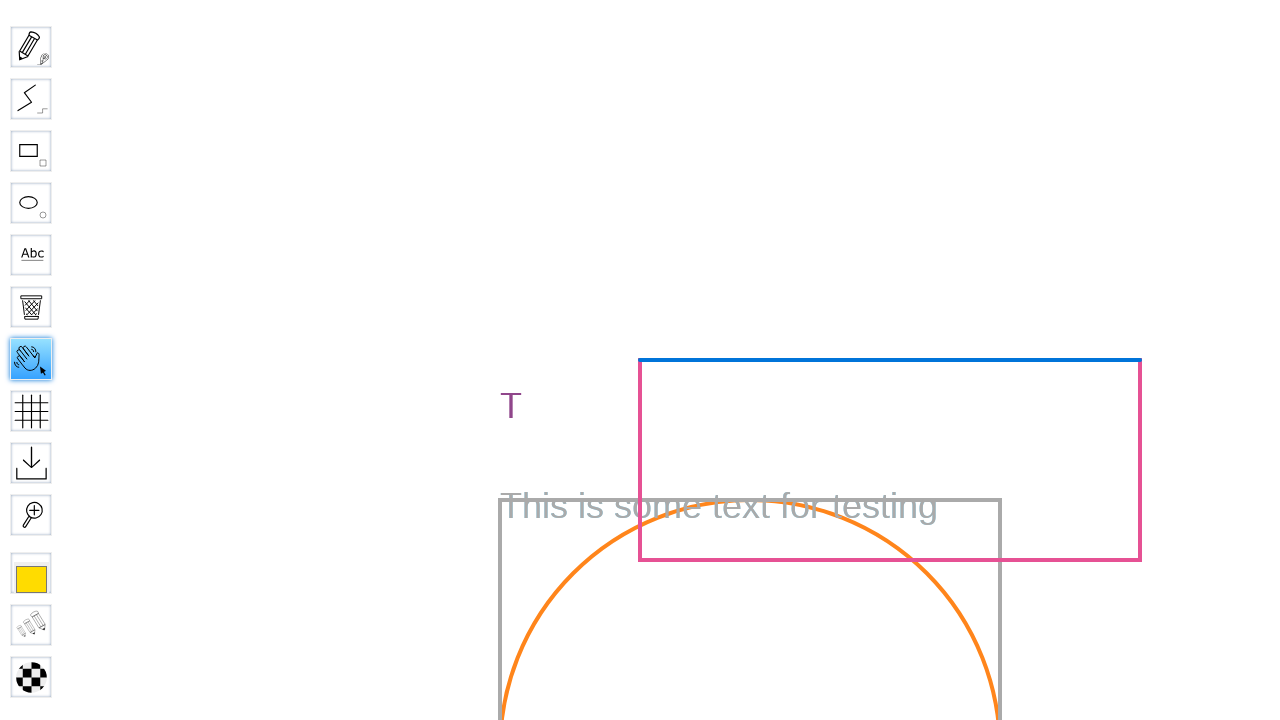

Panned canvas to the left at (820, 1259)
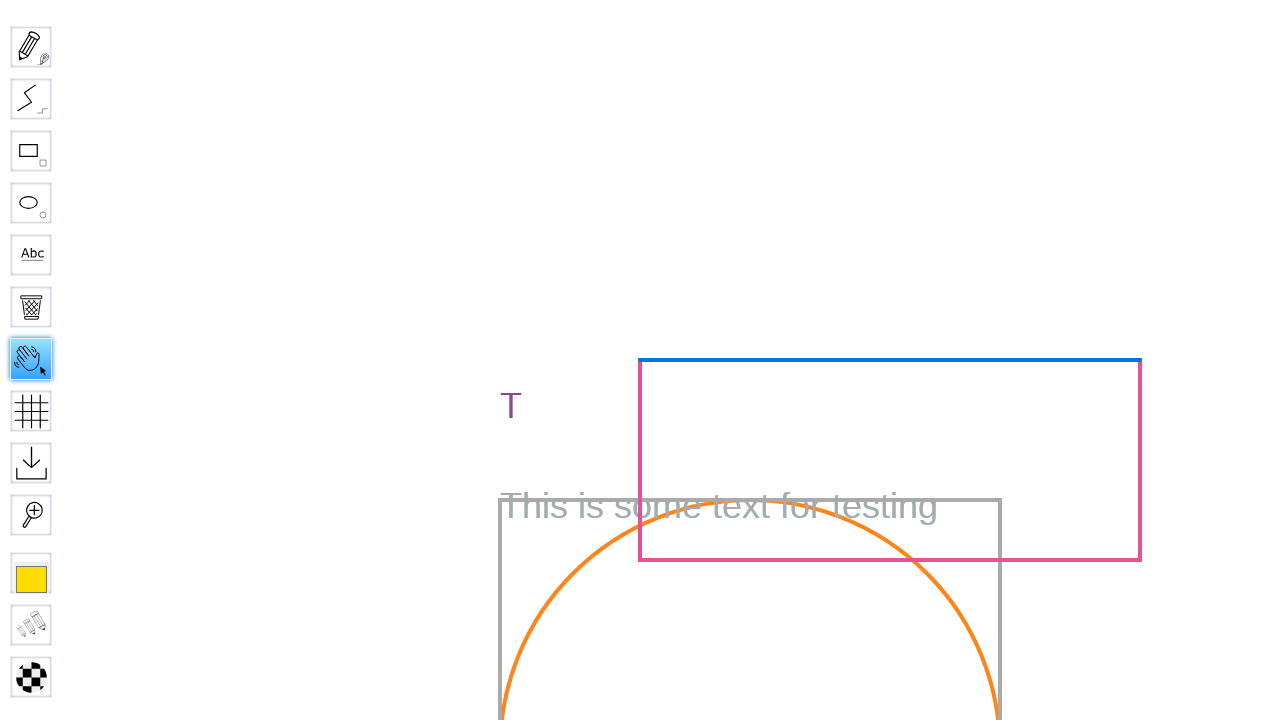

Waited during left pan
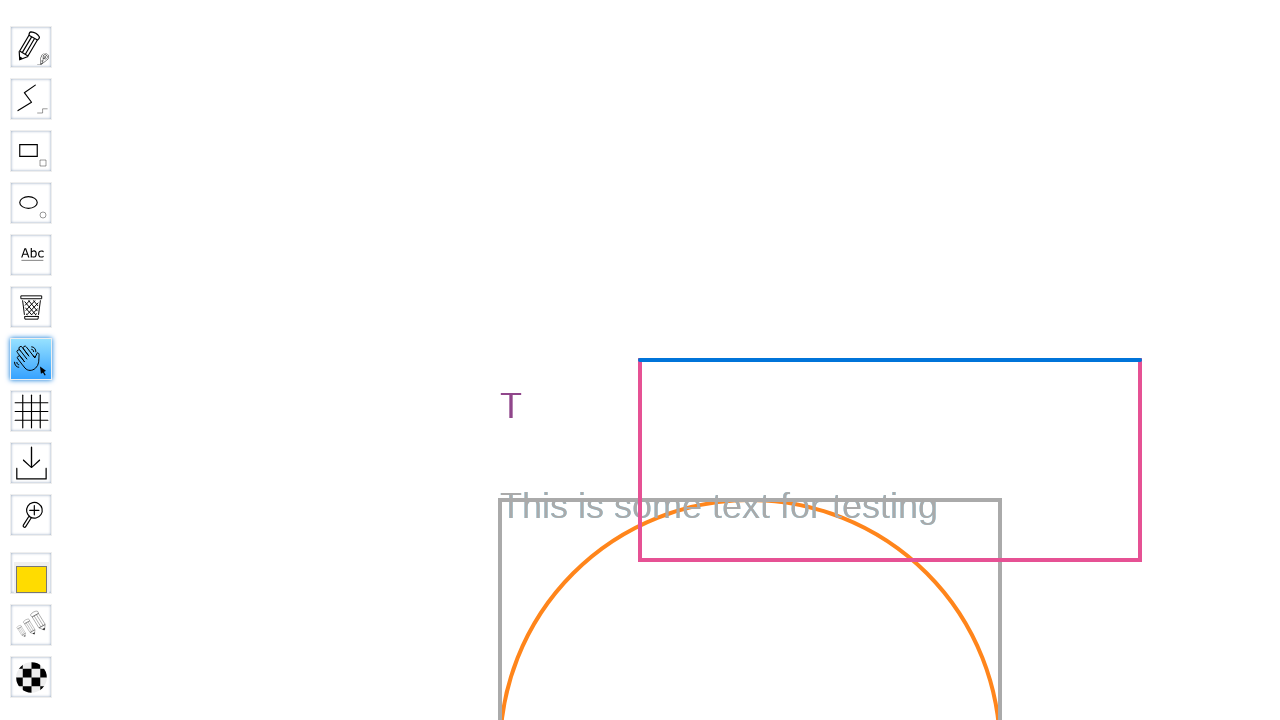

Released mouse button after left pan at (820, 1259)
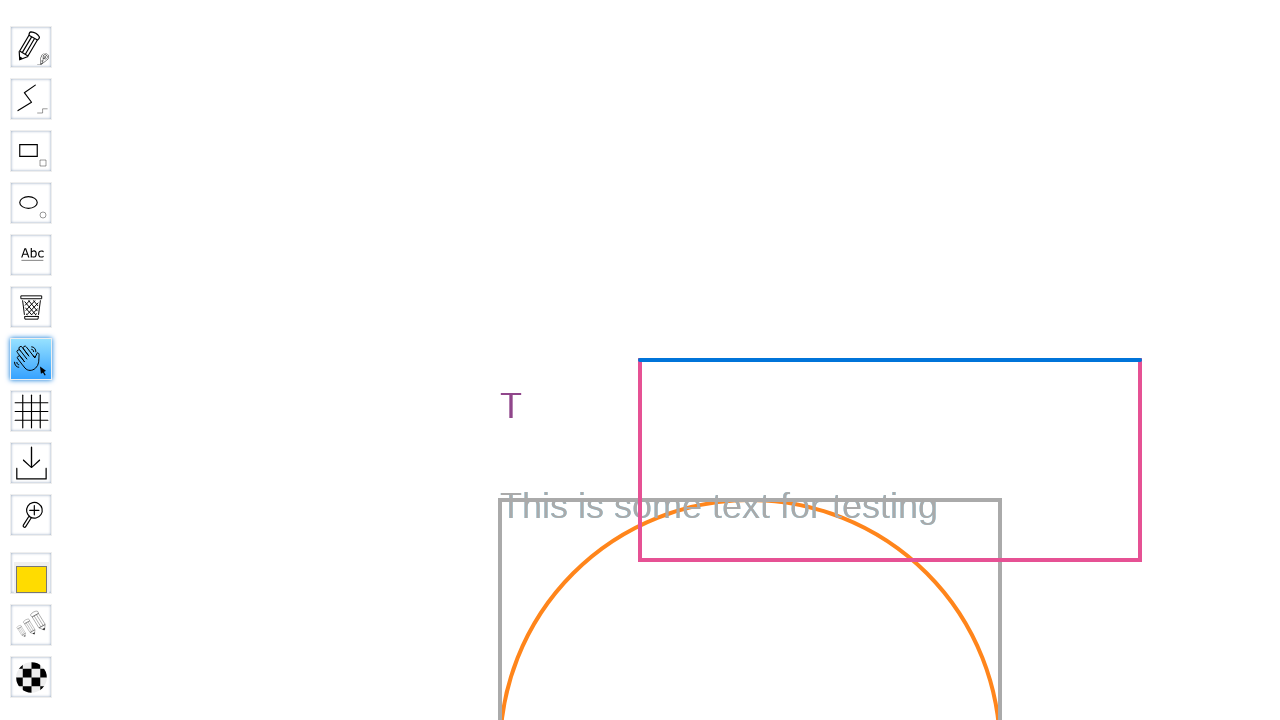

Moved mouse to starting position for right pan at (820, 1259)
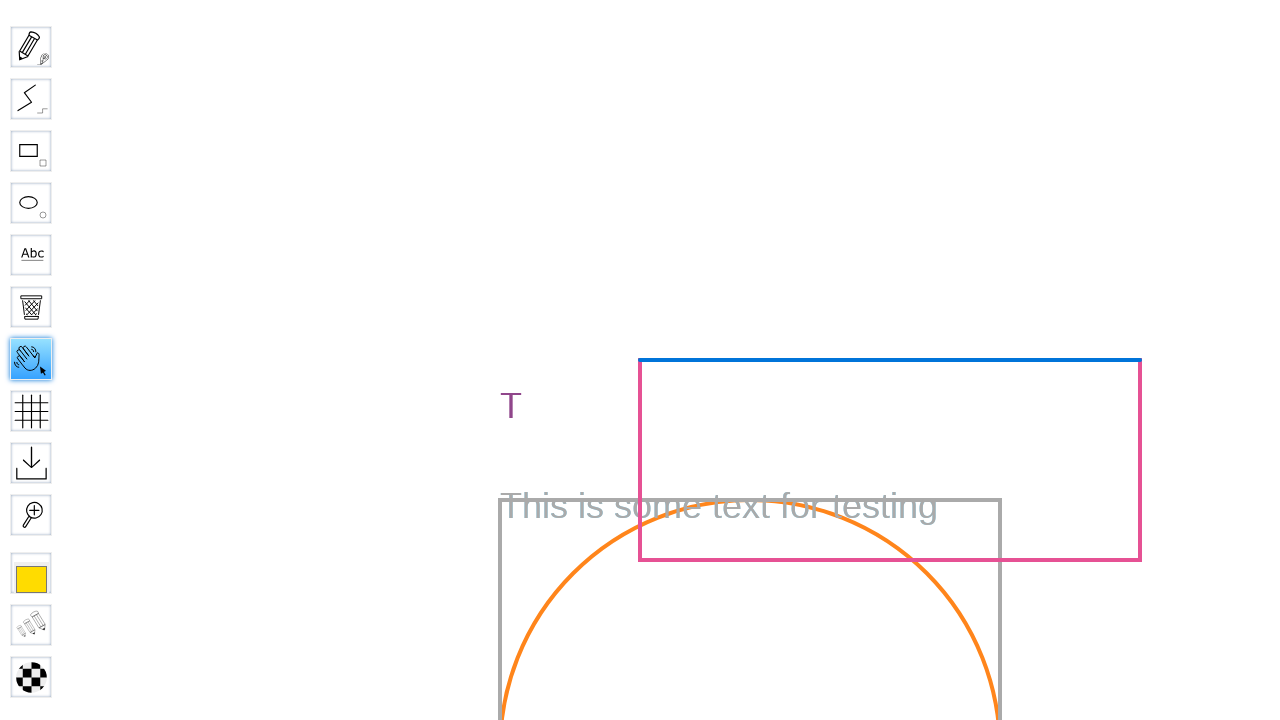

Pressed mouse button down to start right pan at (820, 1259)
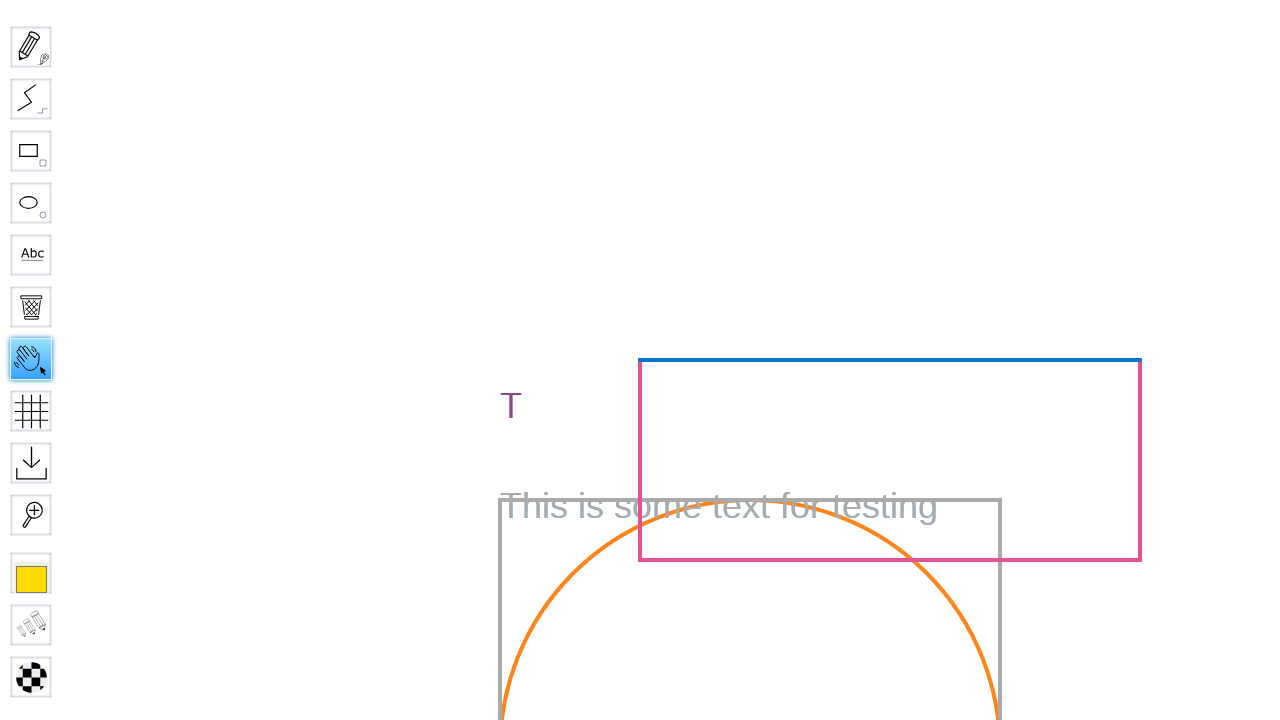

Panned canvas to the right at (1320, 1259)
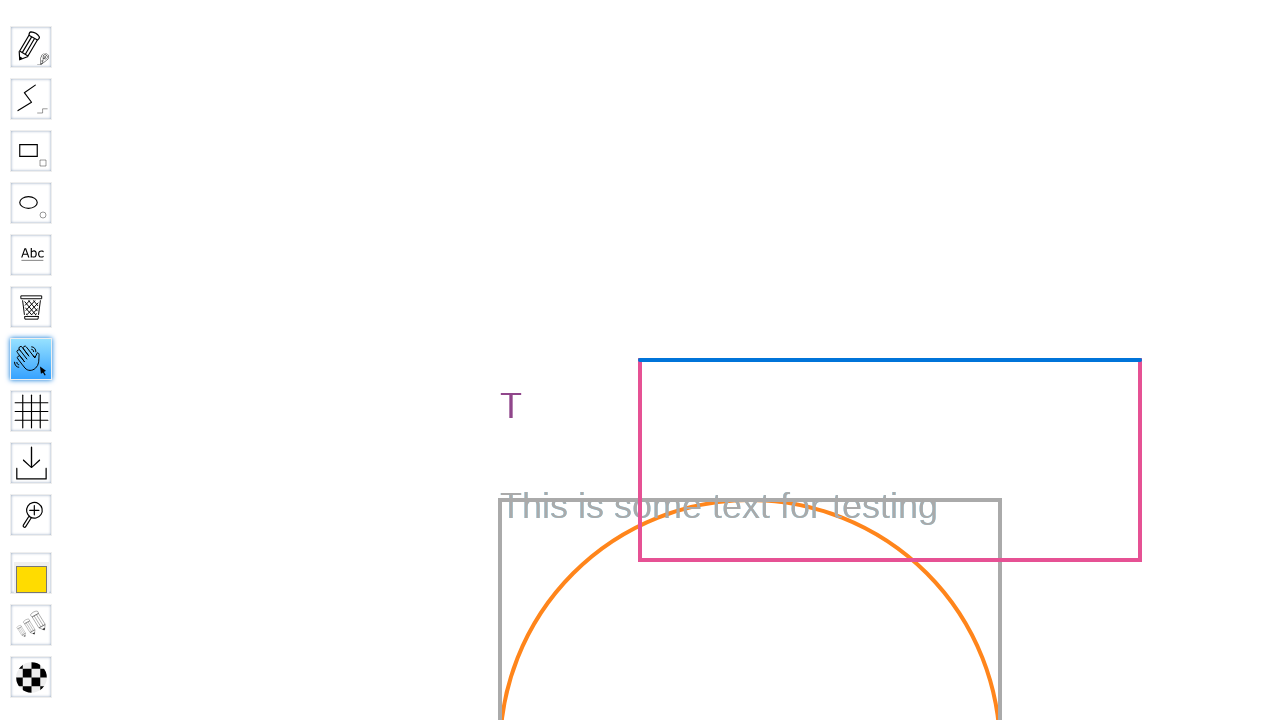

Waited during right pan
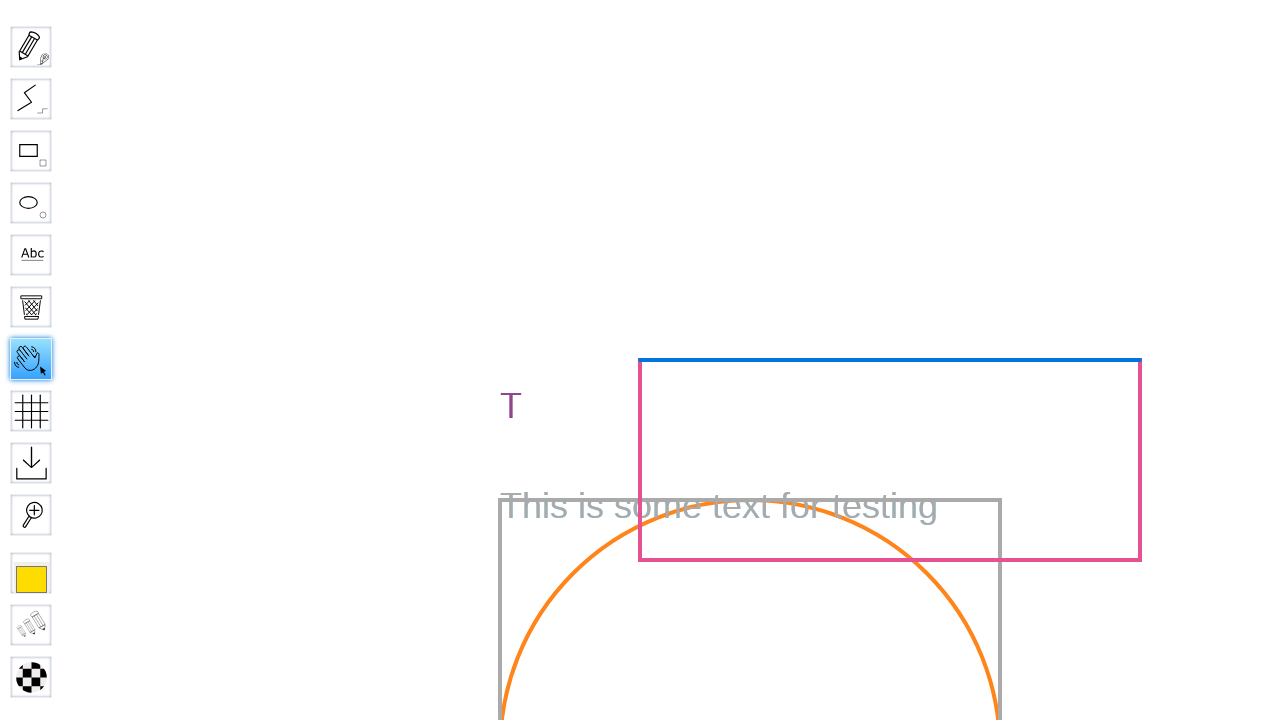

Released mouse button after right pan at (1320, 1259)
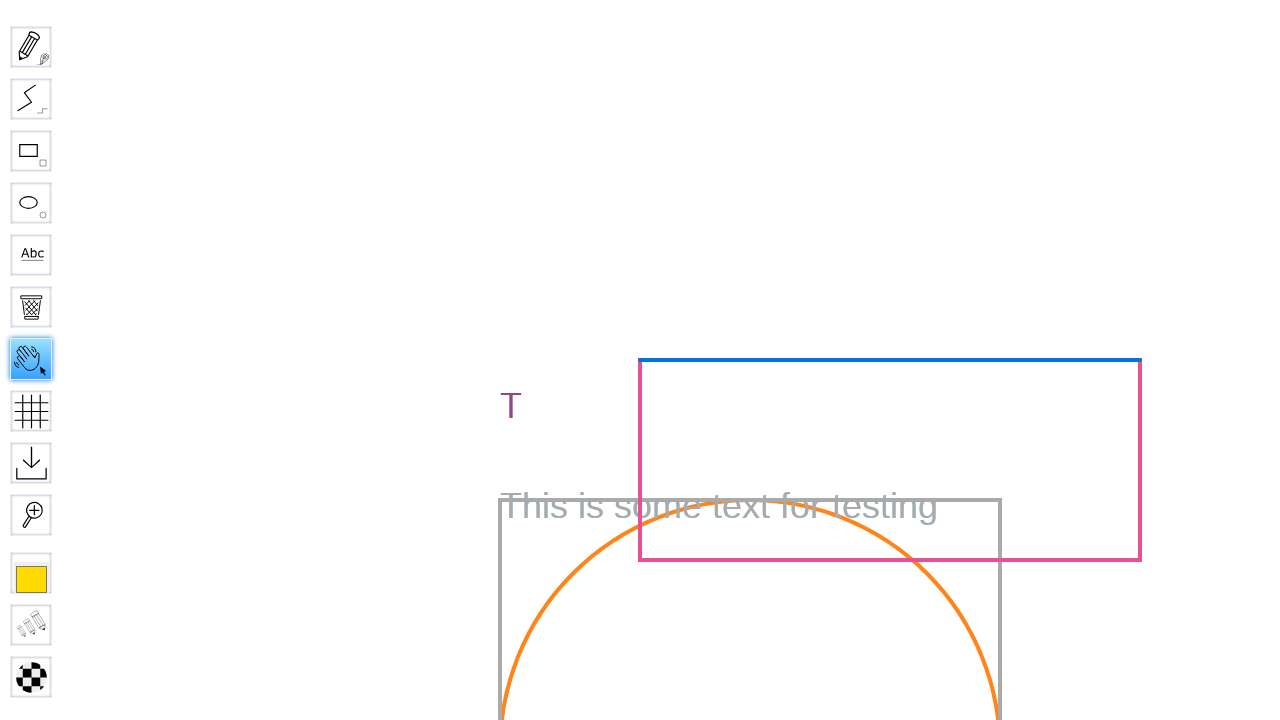

Clicked Hand tool again at (31, 359) on #toolID-Hand
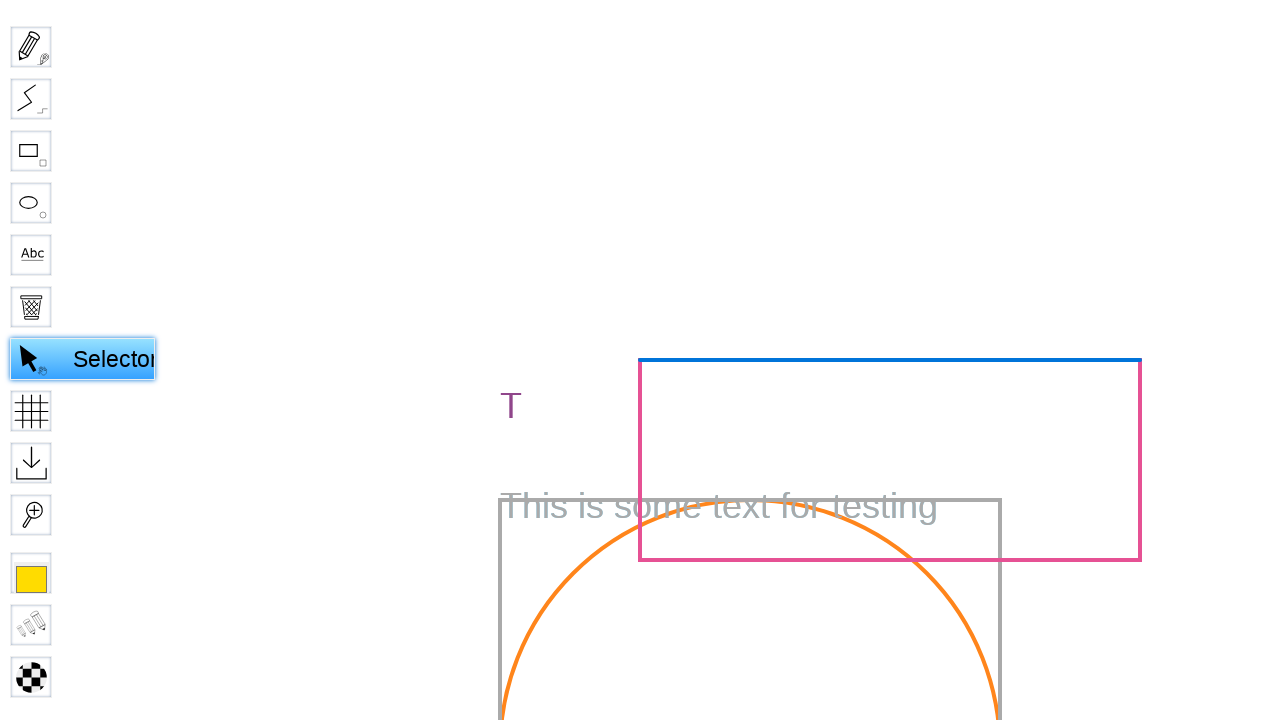

Moved mouse to position for additional pan at (1720, 1159)
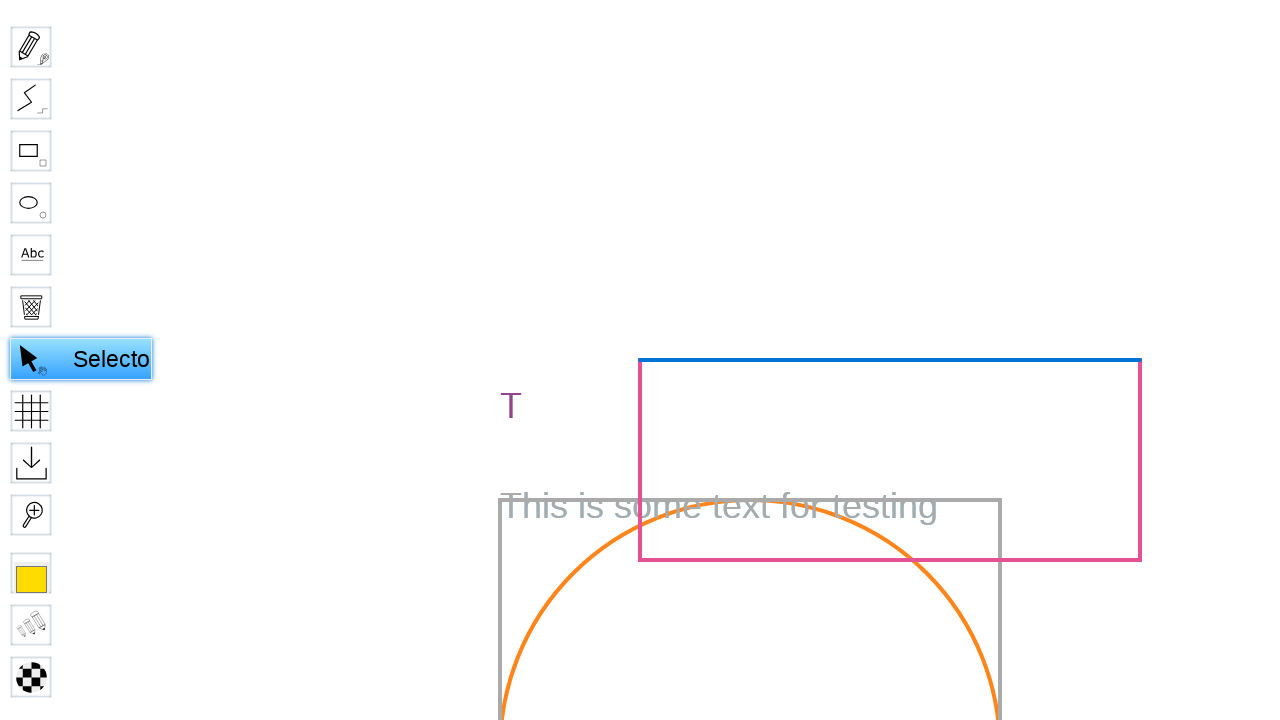

Waited before additional pan
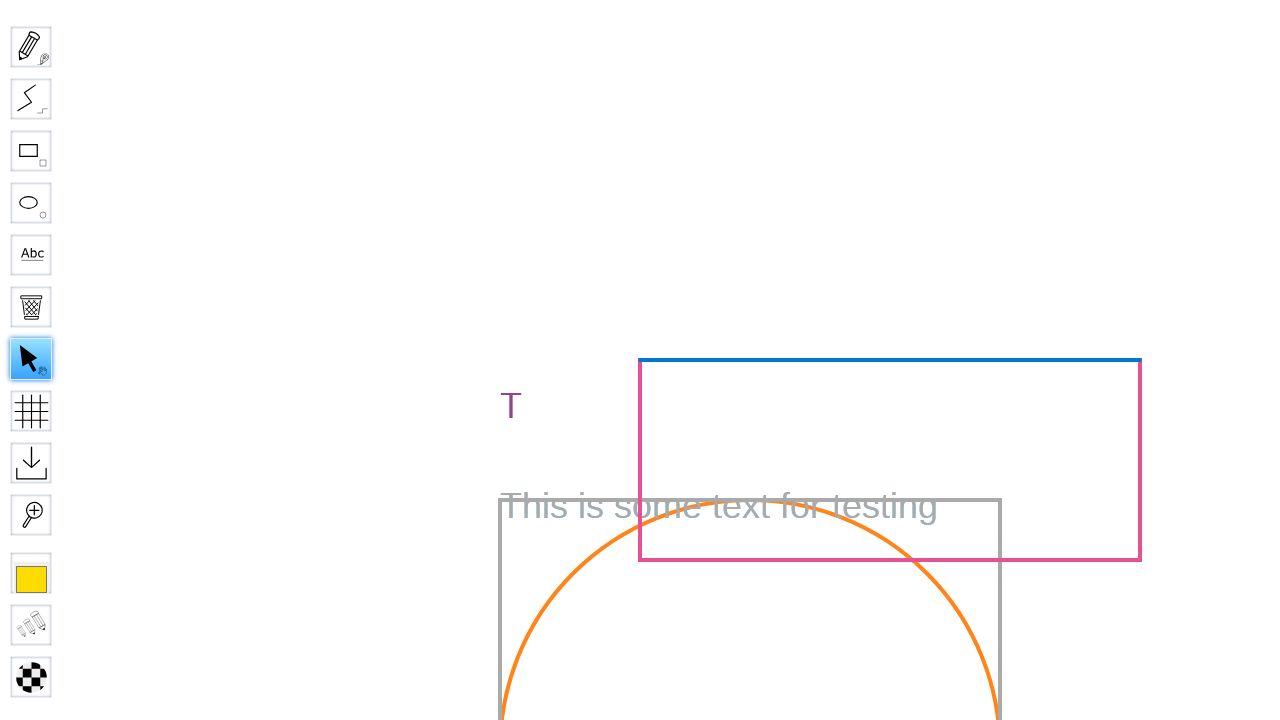

Pressed mouse button down for additional pan at (1720, 1159)
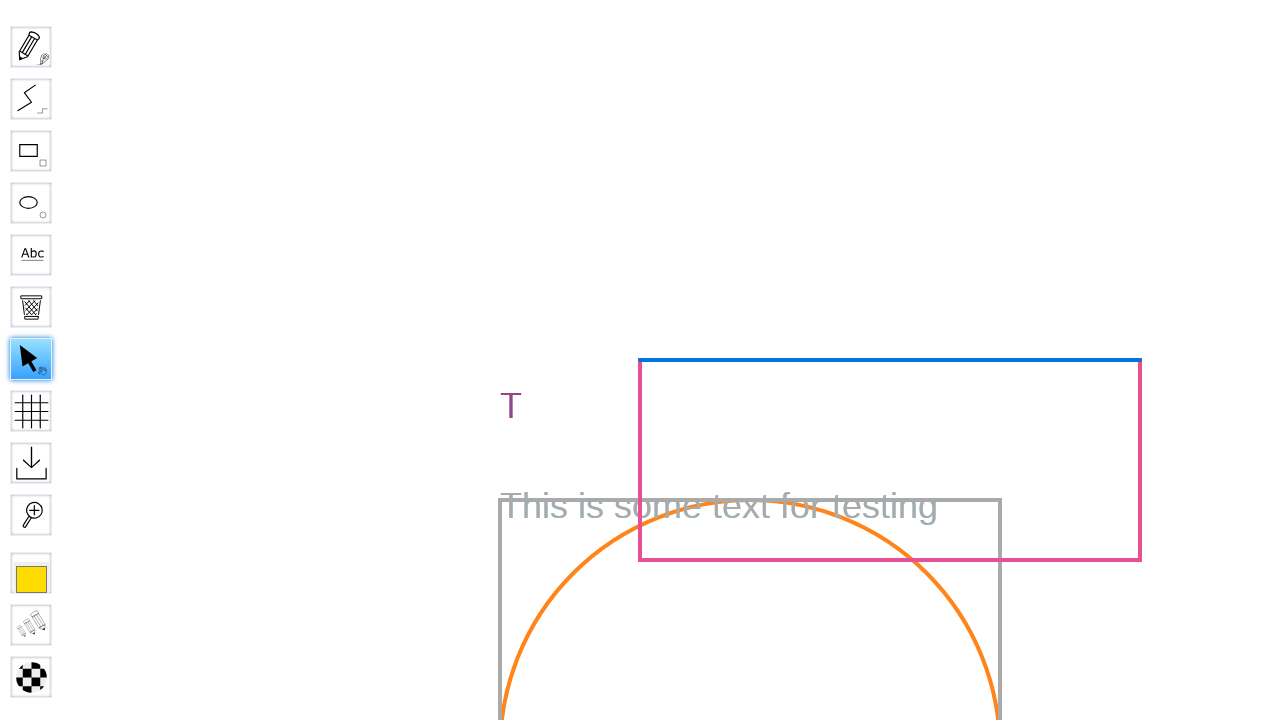

Panned canvas with additional movement at (1620, 1359)
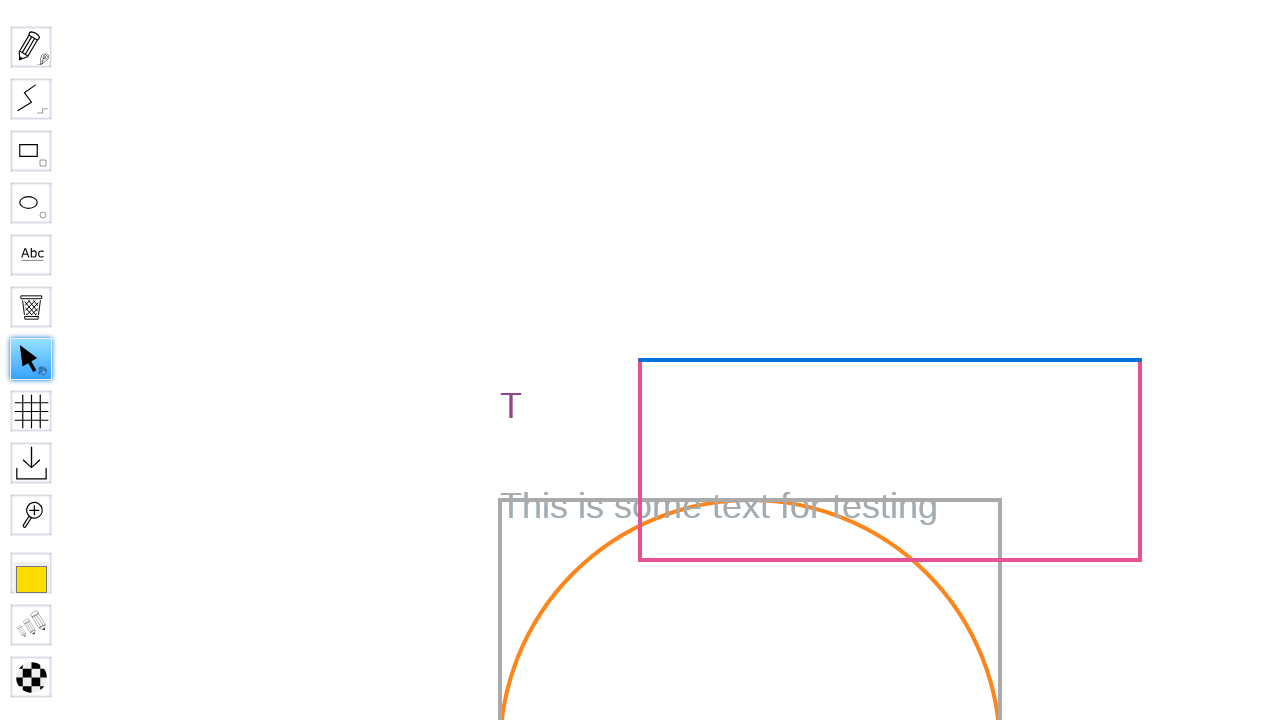

Waited during additional pan
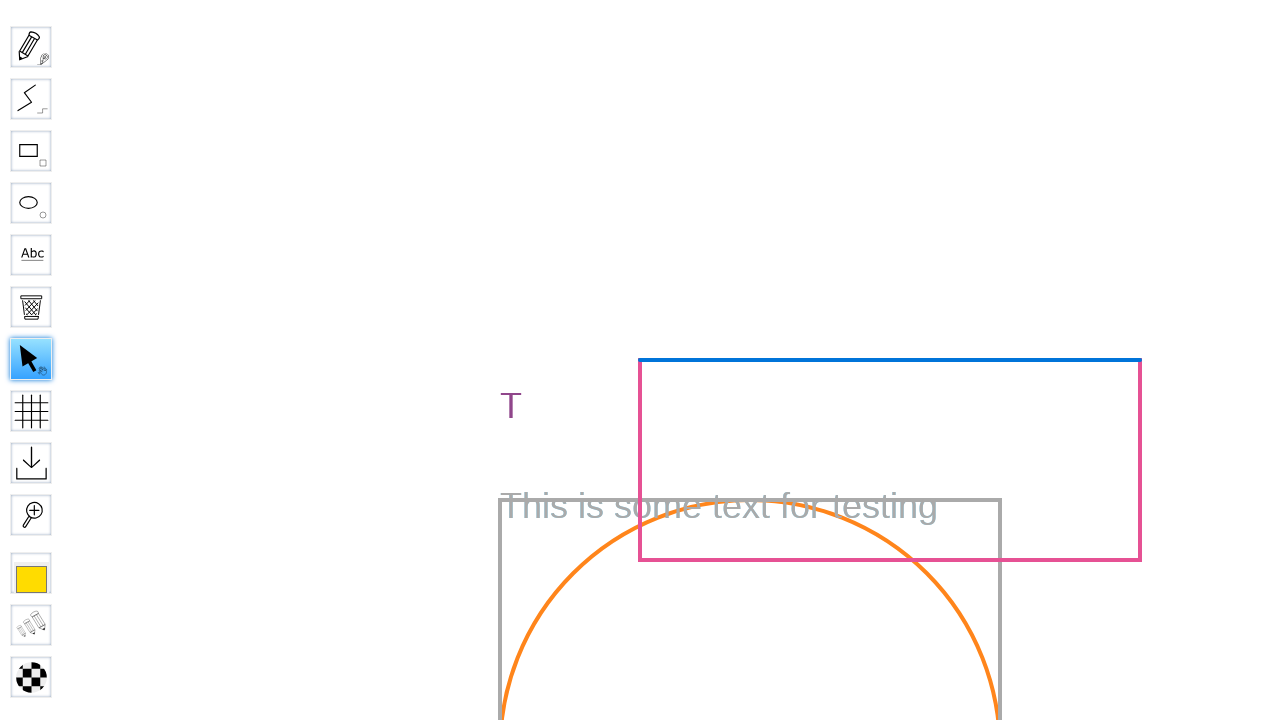

Released mouse button after additional pan at (1620, 1359)
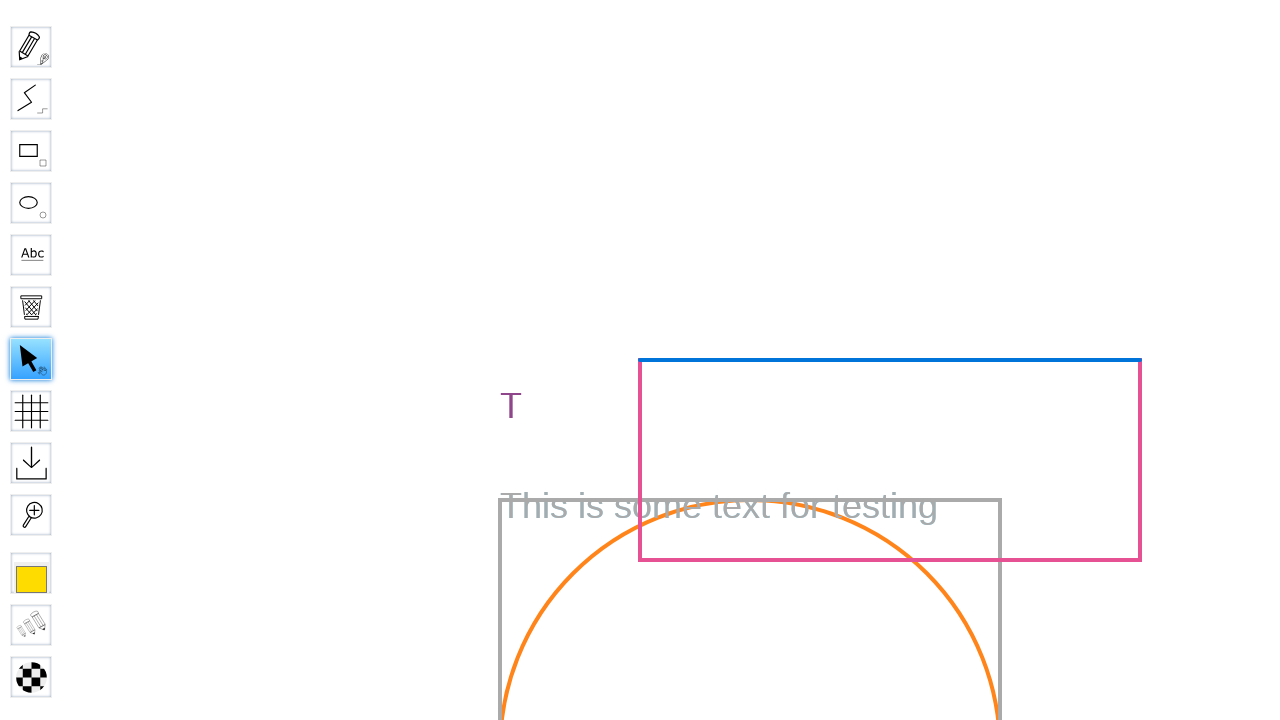

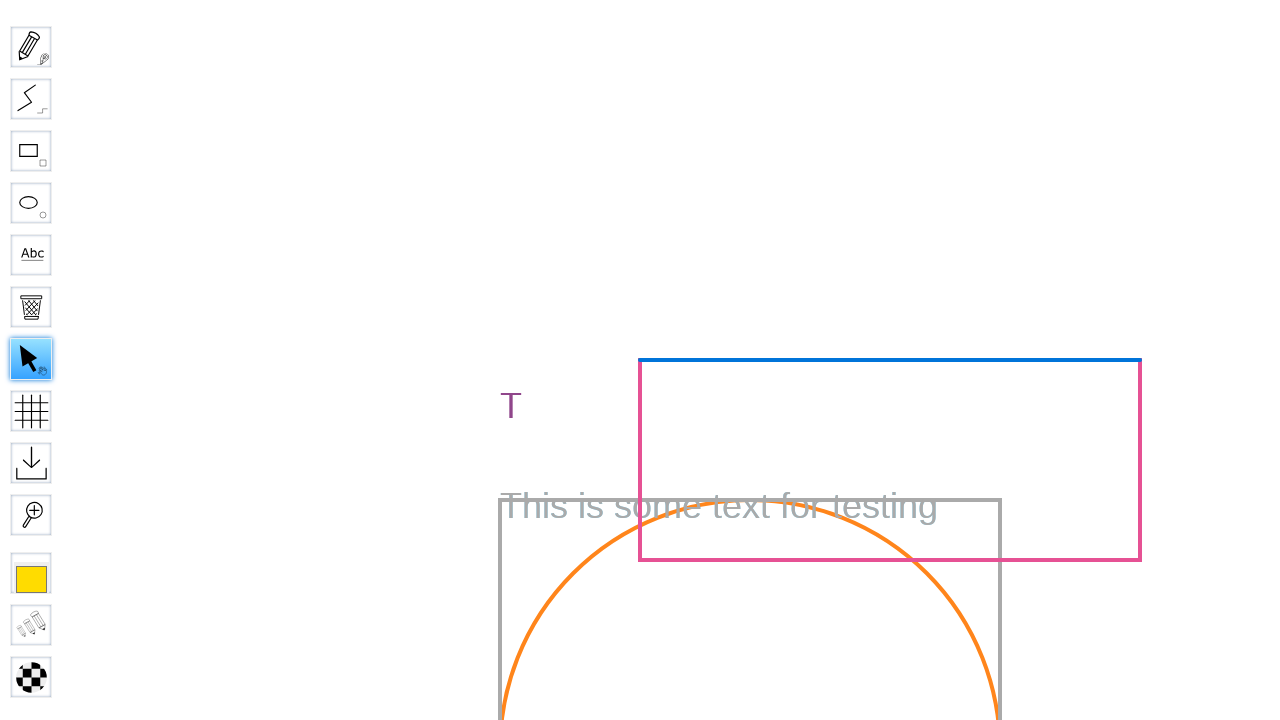